Tests dropdown select functionality by selecting options using both visible text and value attributes

Starting URL: http://the-internet.herokuapp.com/dropdown

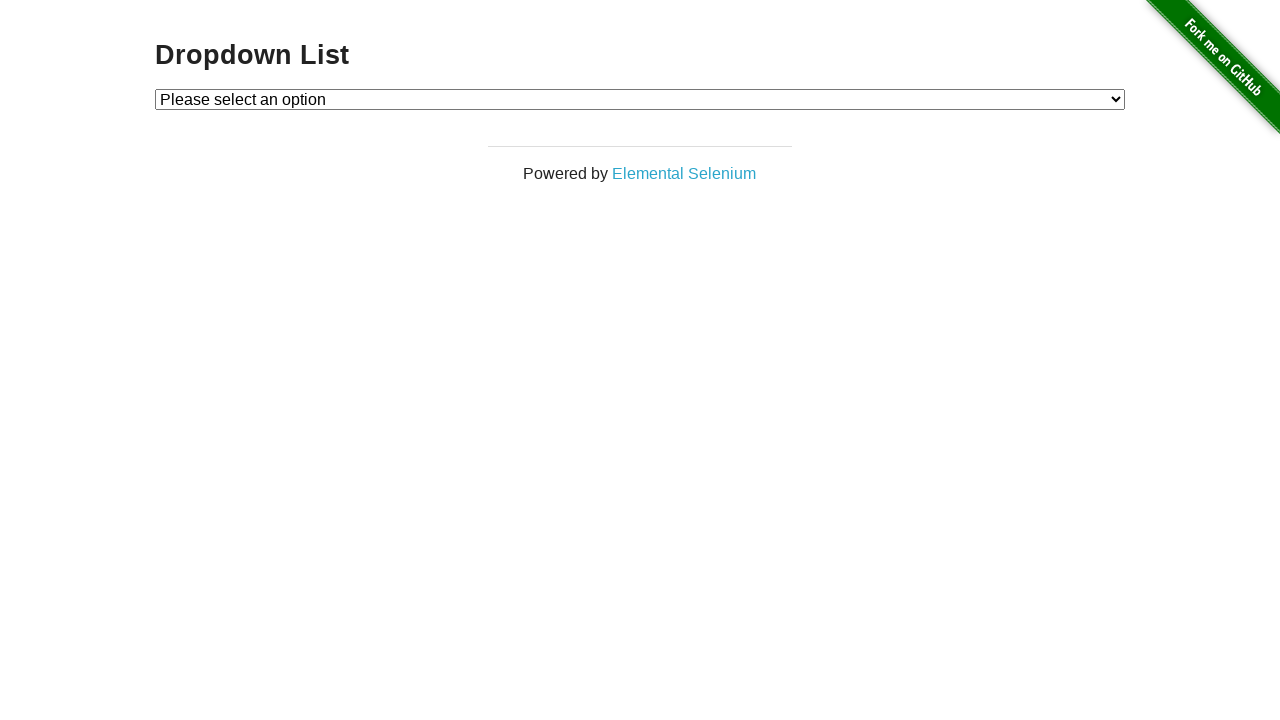

Navigated to dropdown page
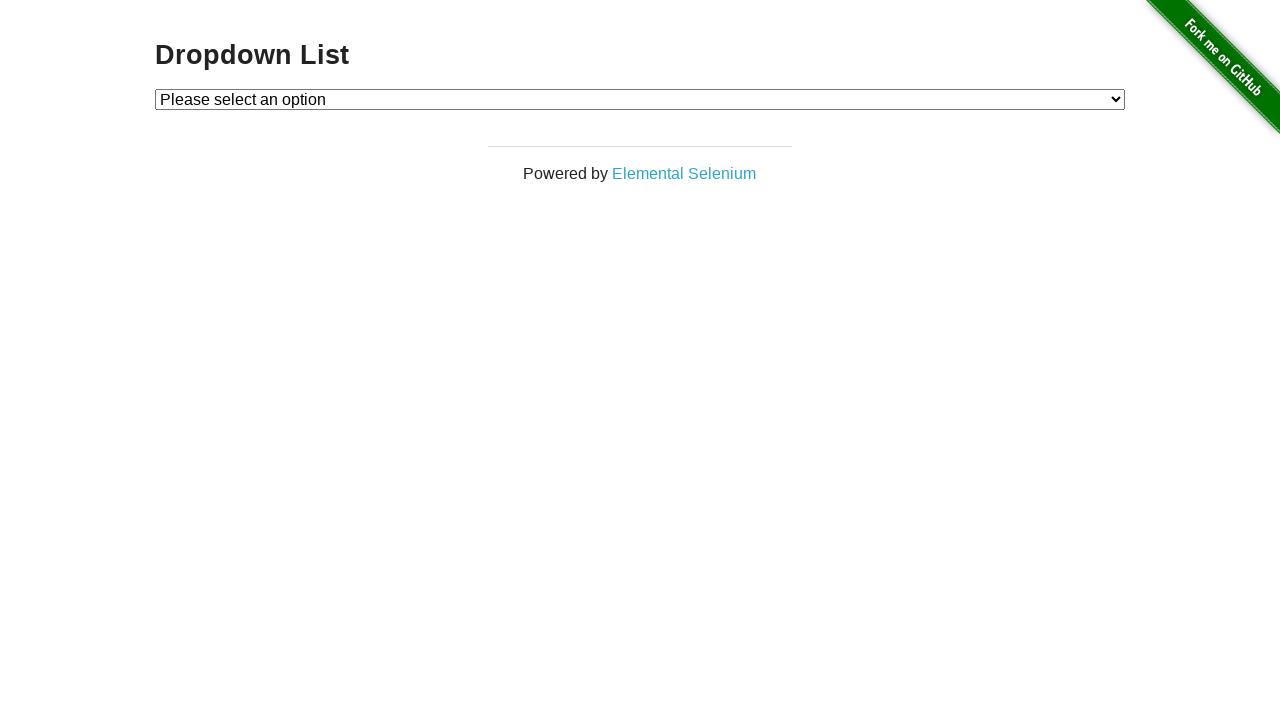

Selected Option 1 by visible text on #dropdown
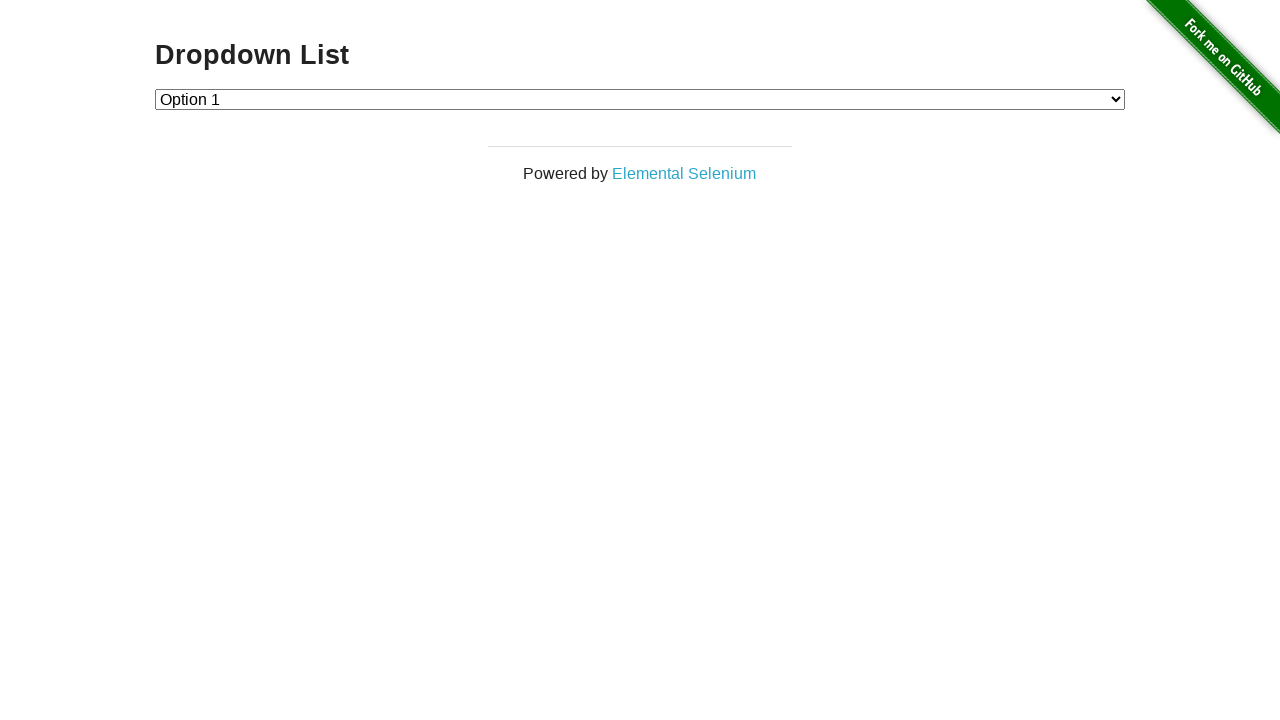

Selected Option 1 by value attribute on #dropdown
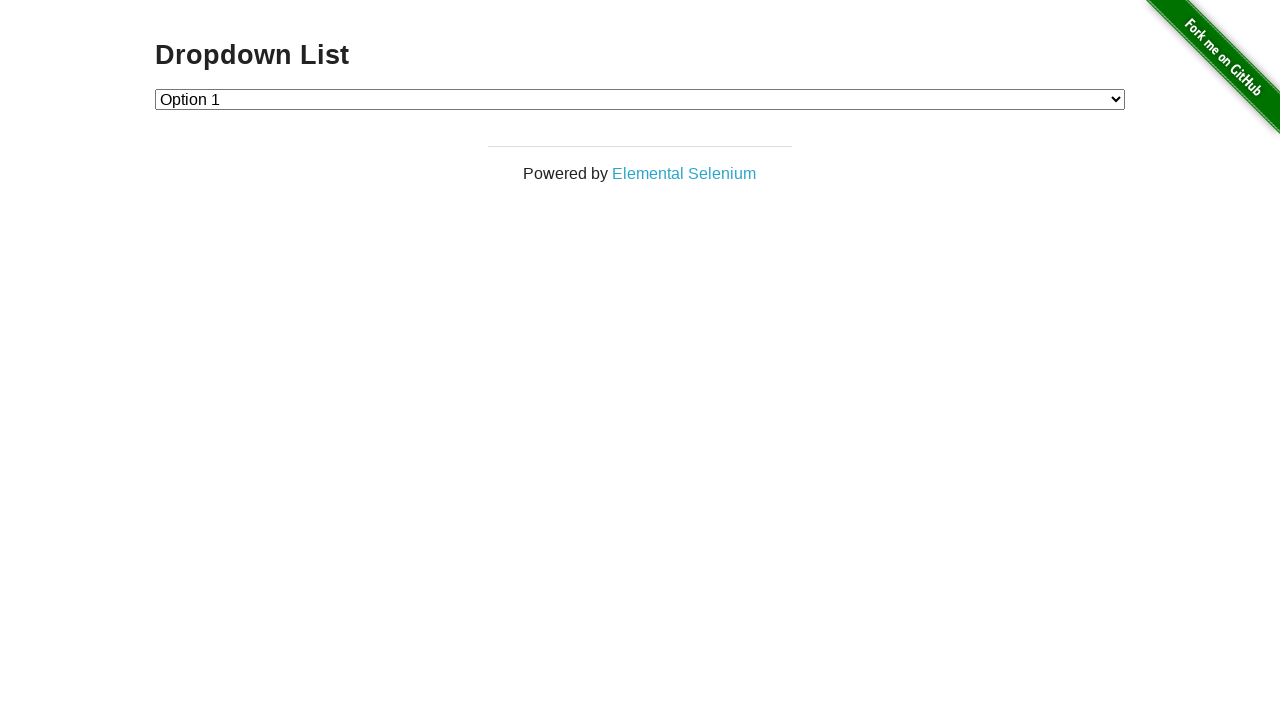

Selected Option 2 by visible text on #dropdown
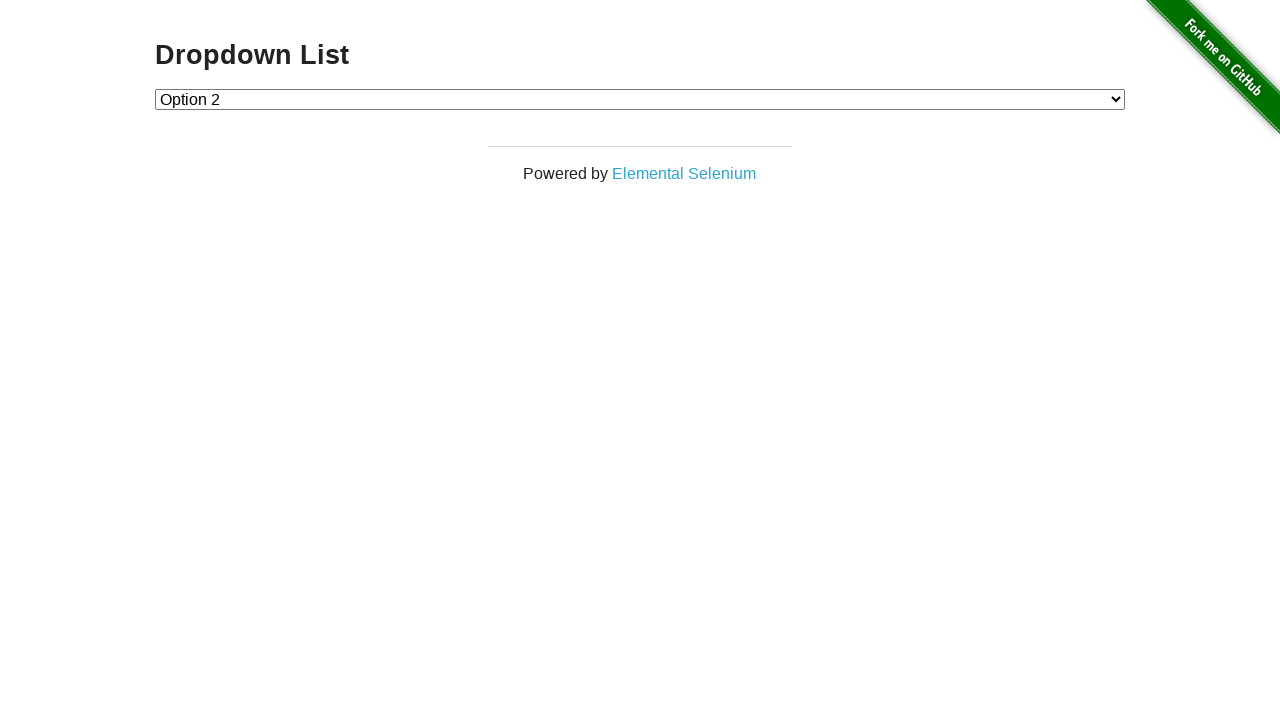

Selected Option 2 by value attribute on #dropdown
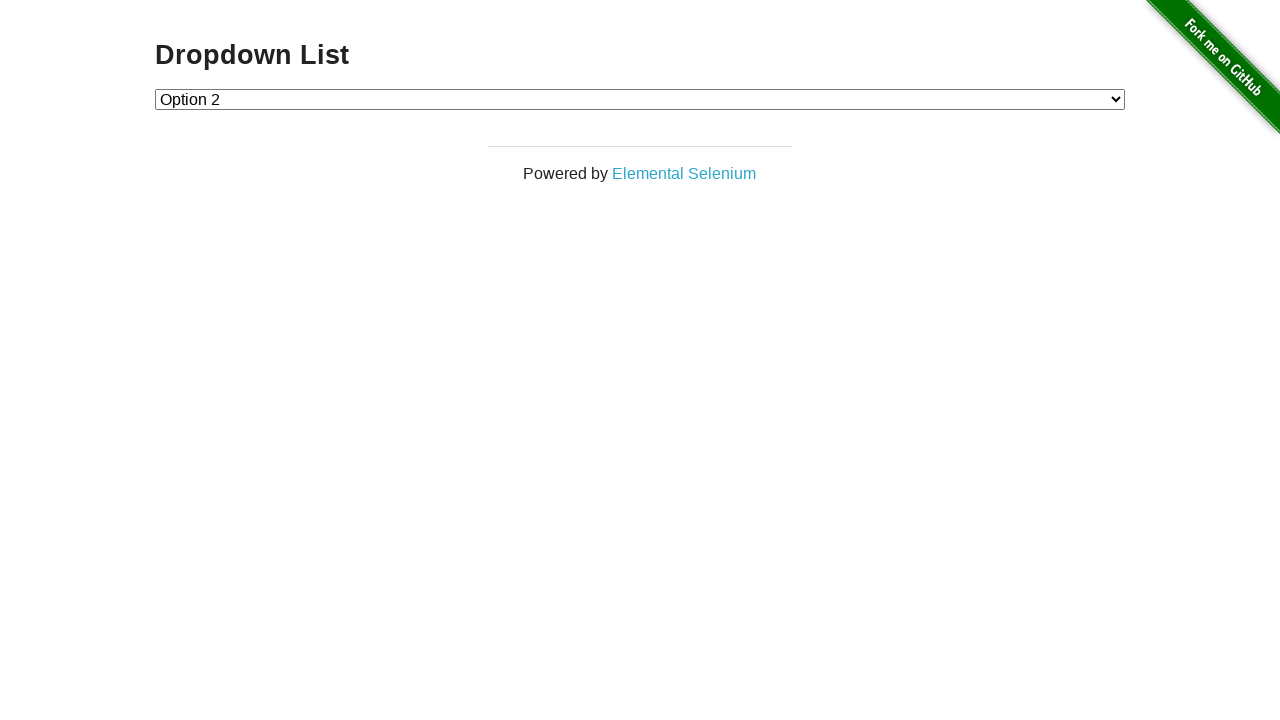

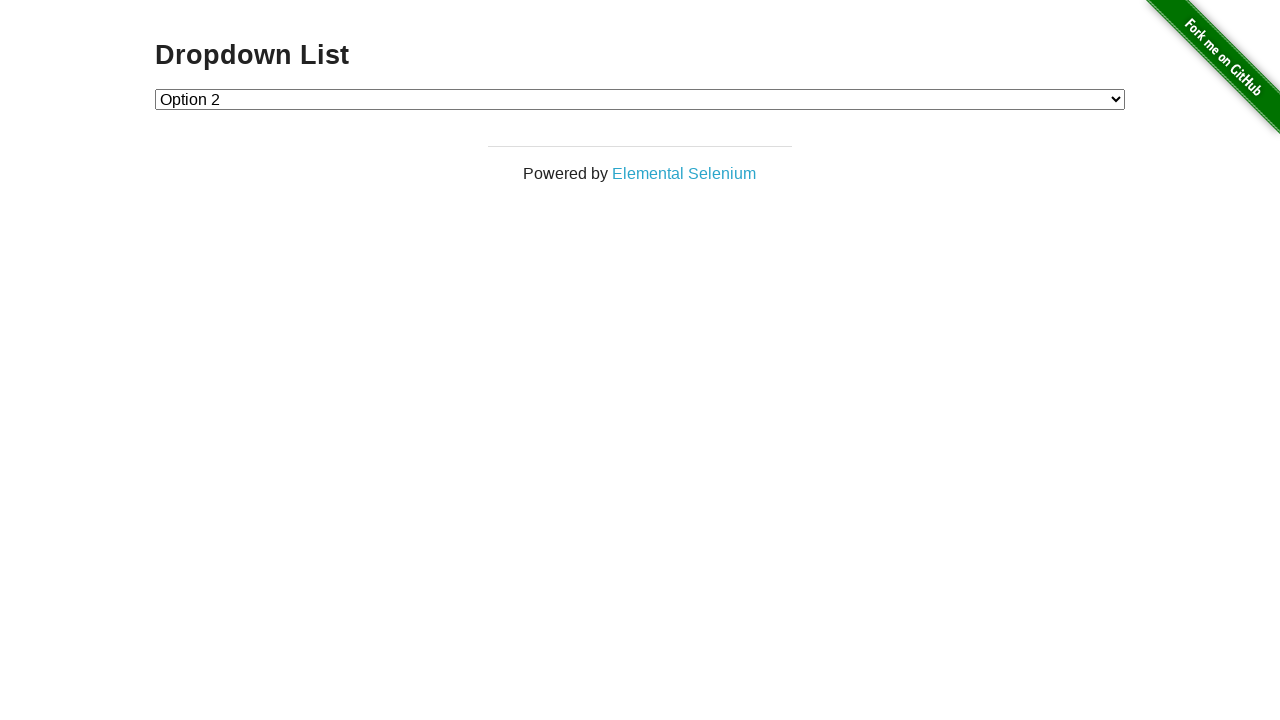